Tests drag and drop functionality by dragging an element onto a drop target and verifying the drop was successful

Starting URL: https://jqueryui.com/droppable/

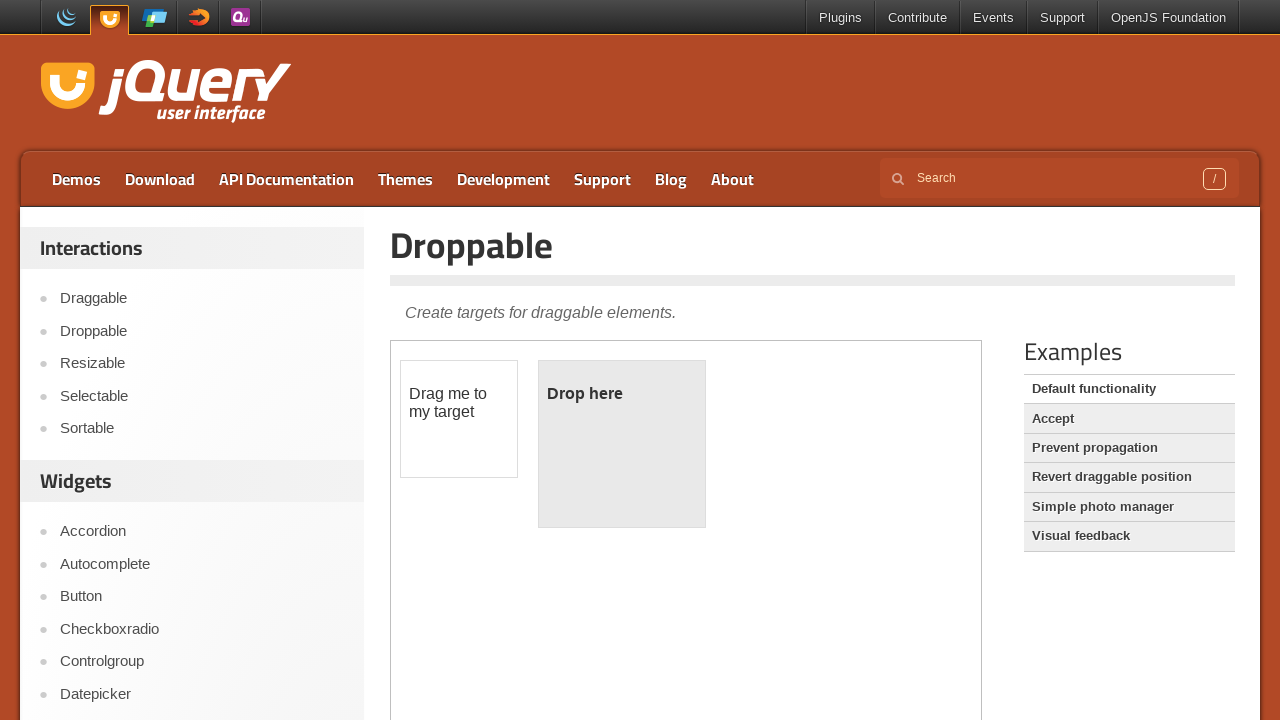

Located the demo iframe
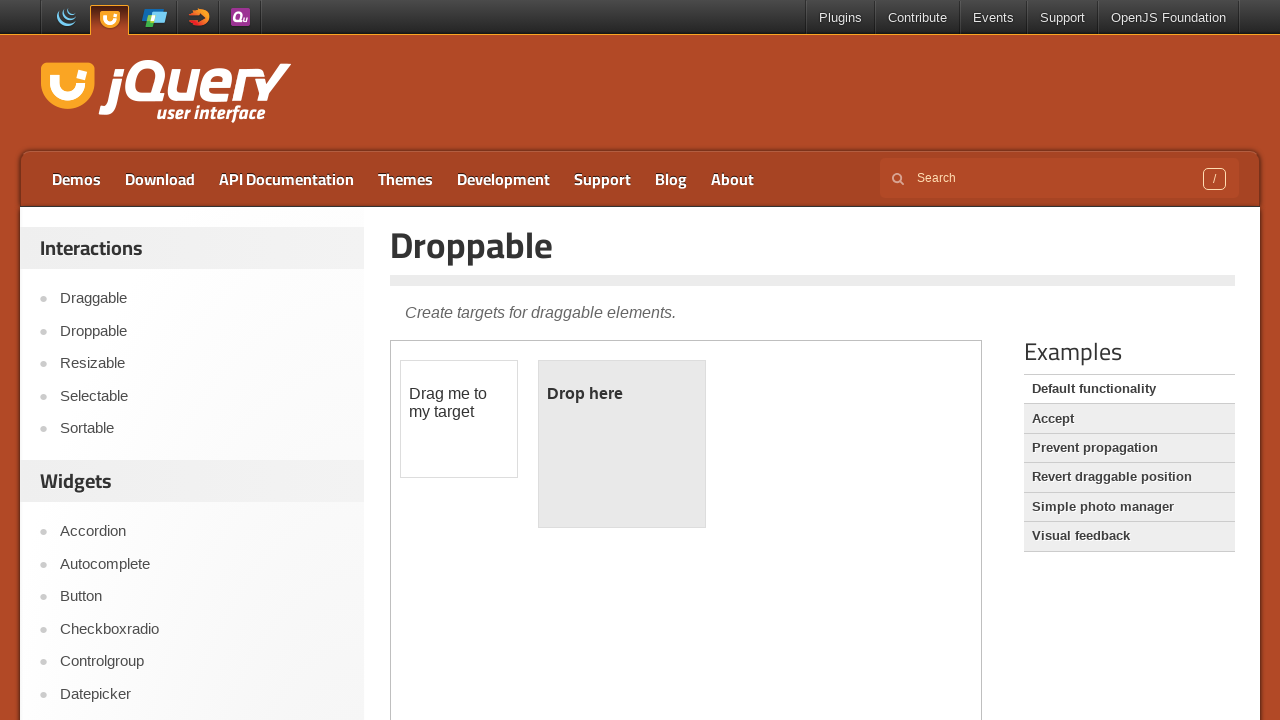

Located the draggable element
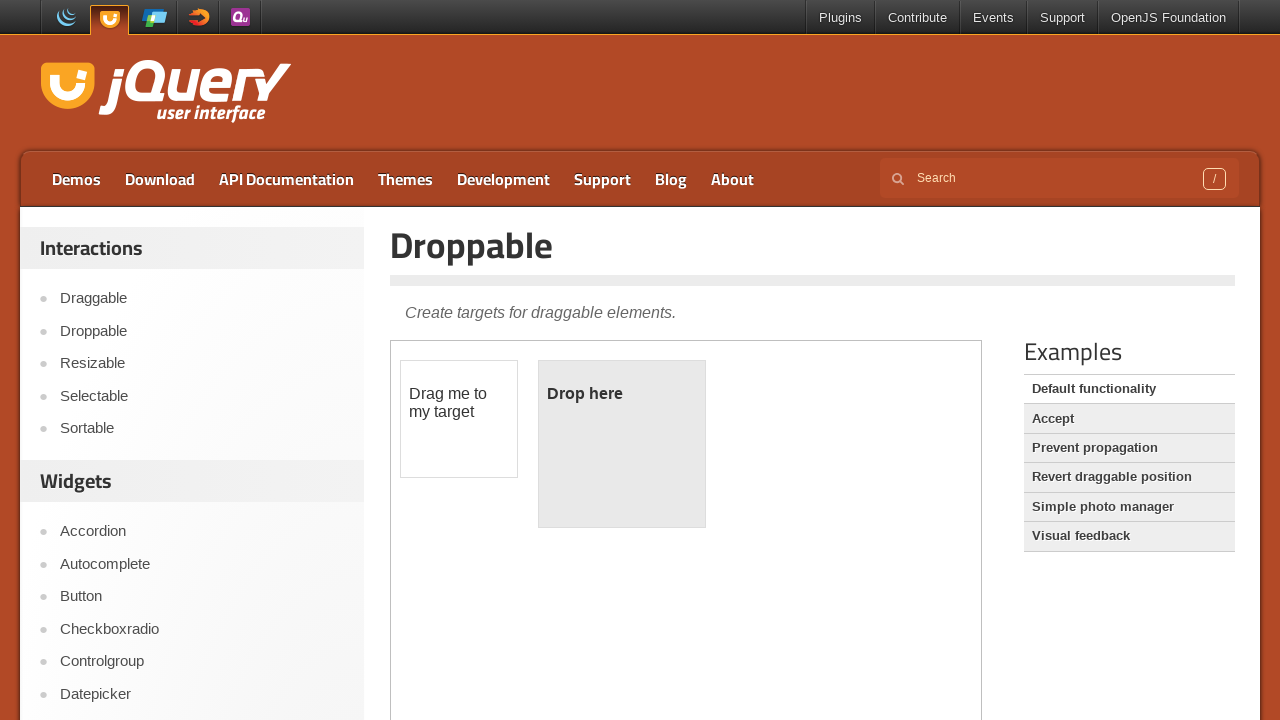

Located the droppable target element
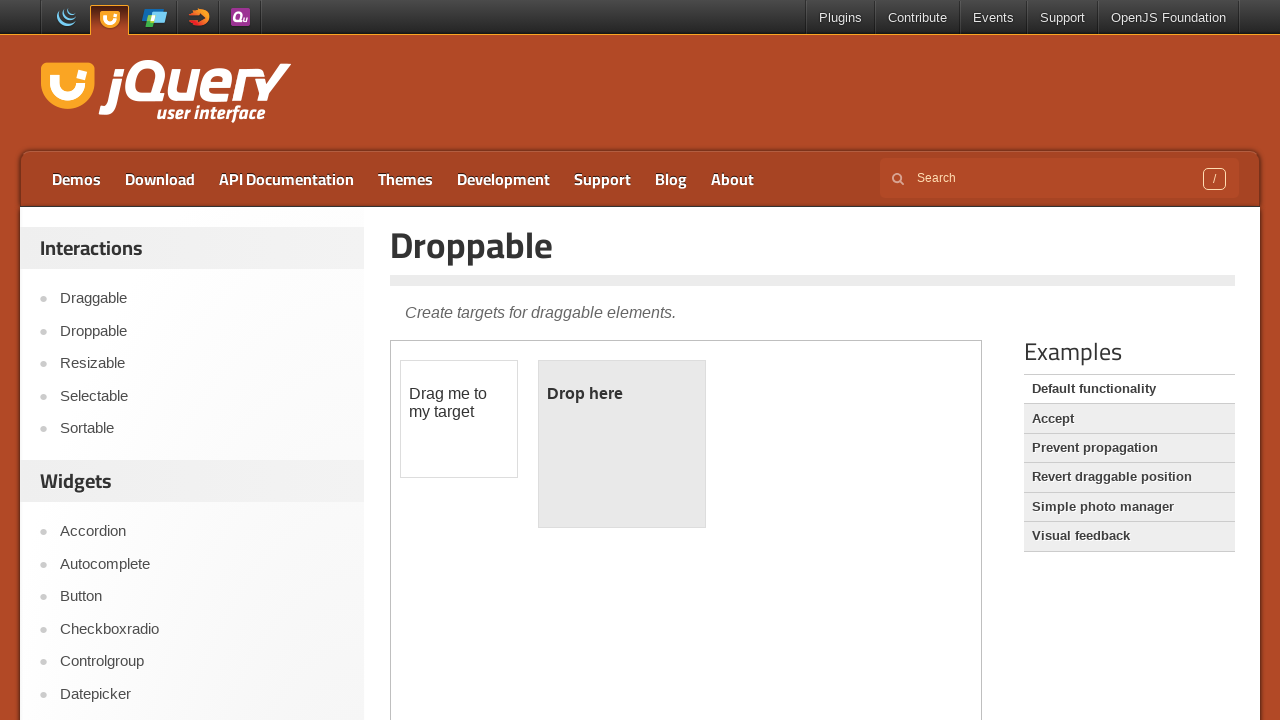

Dragged element onto drop target at (622, 444)
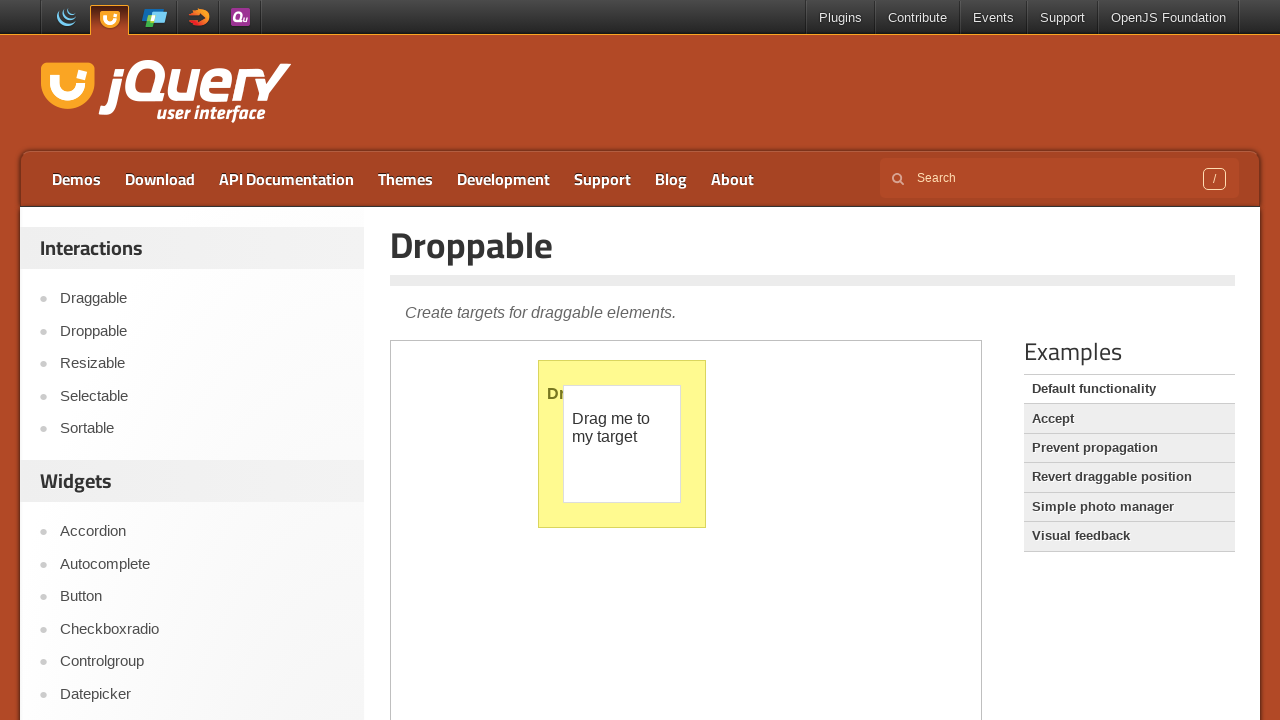

Located the drop target text element
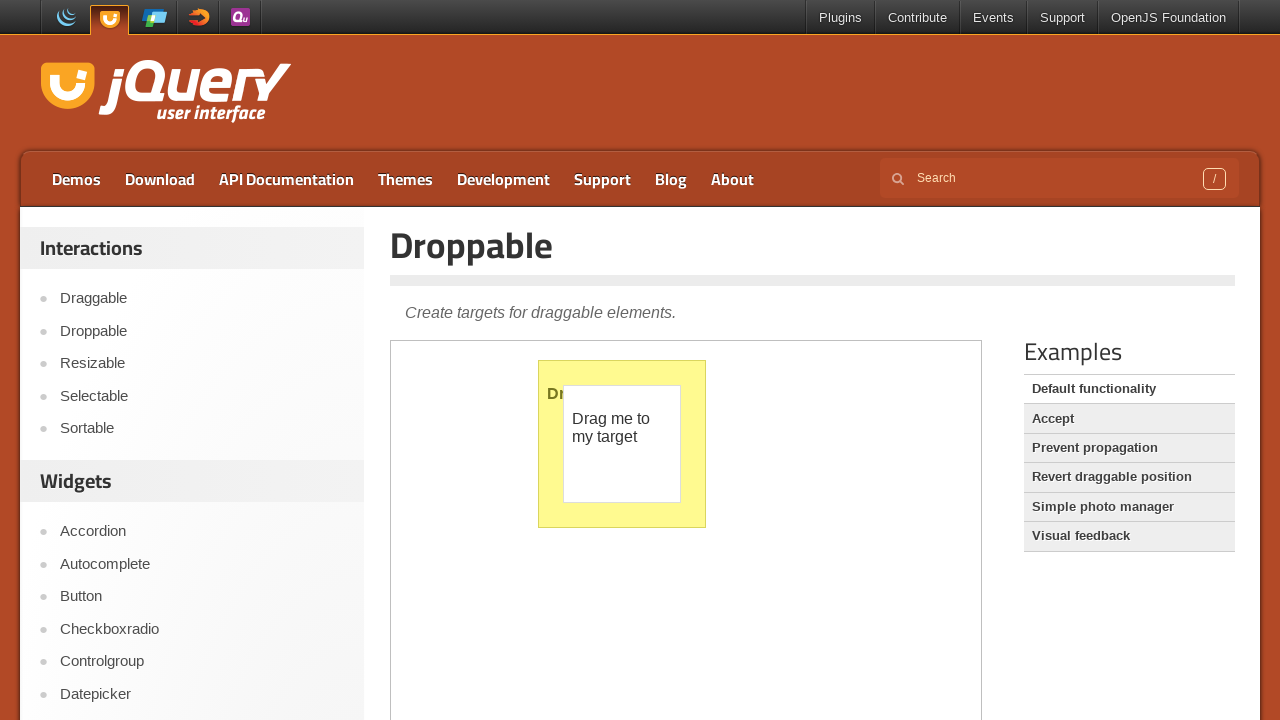

Verified 'Dropped!' text is present in drop target - drag and drop successful
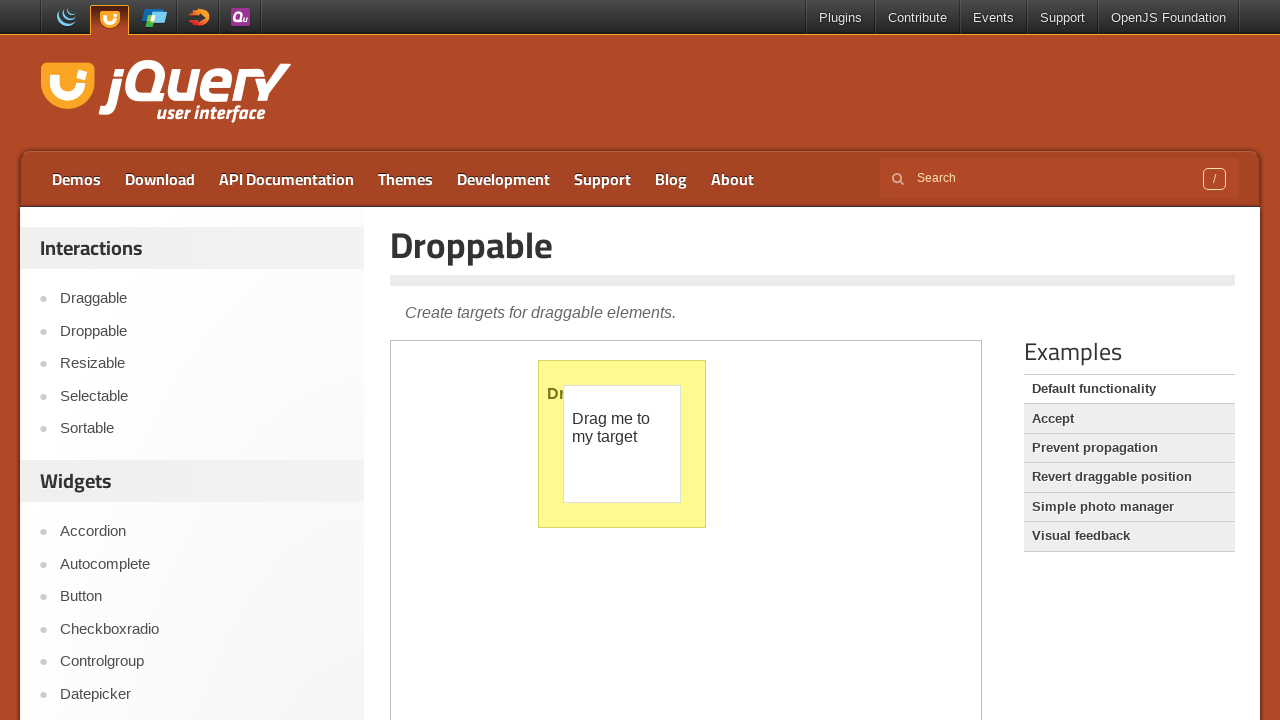

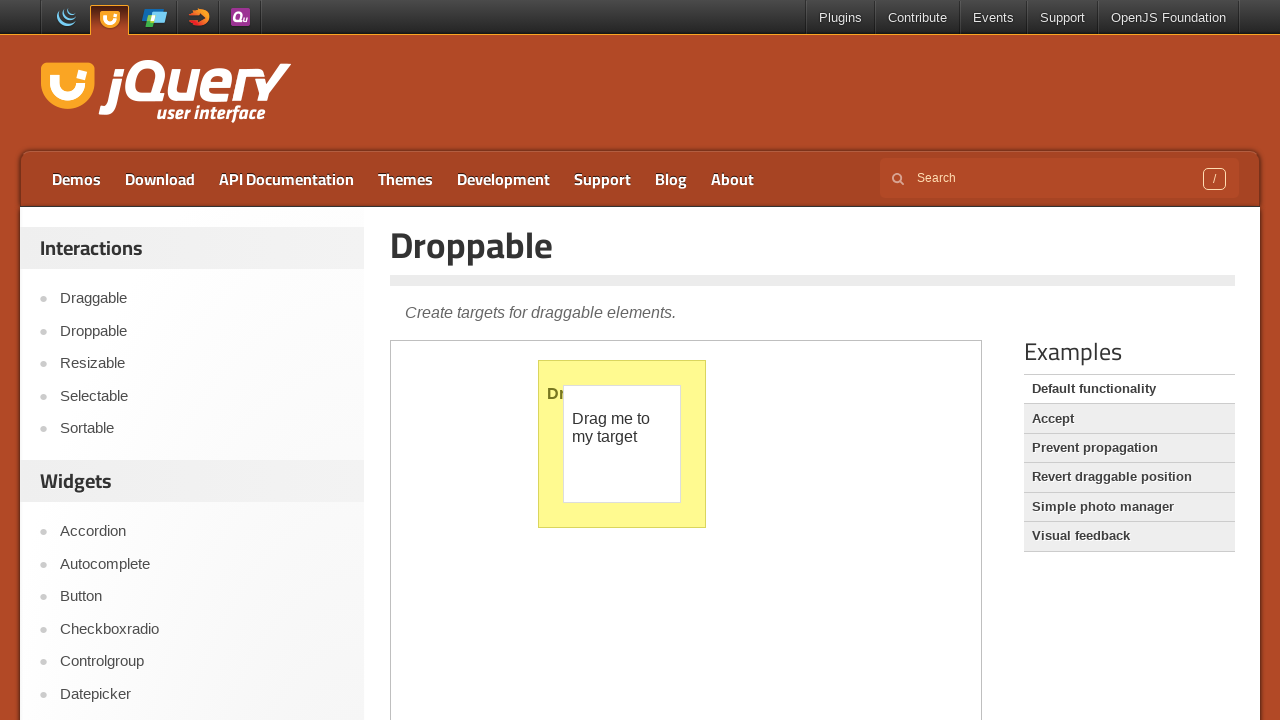